Tests navigation to the Nested Frames page on the-internet.herokuapp.com and interacts with frame elements to verify frame content is accessible.

Starting URL: https://the-internet.herokuapp.com/

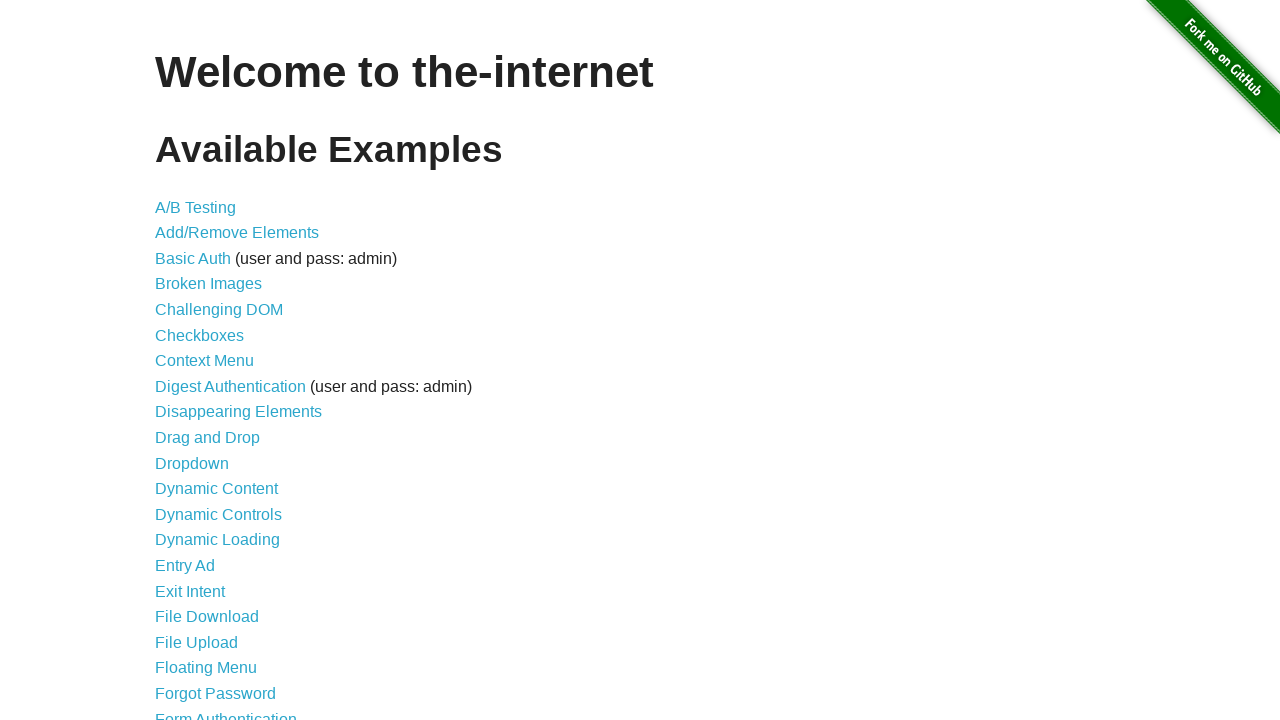

Clicked on 'Nested Frames' link at (210, 395) on text=Nested Frames
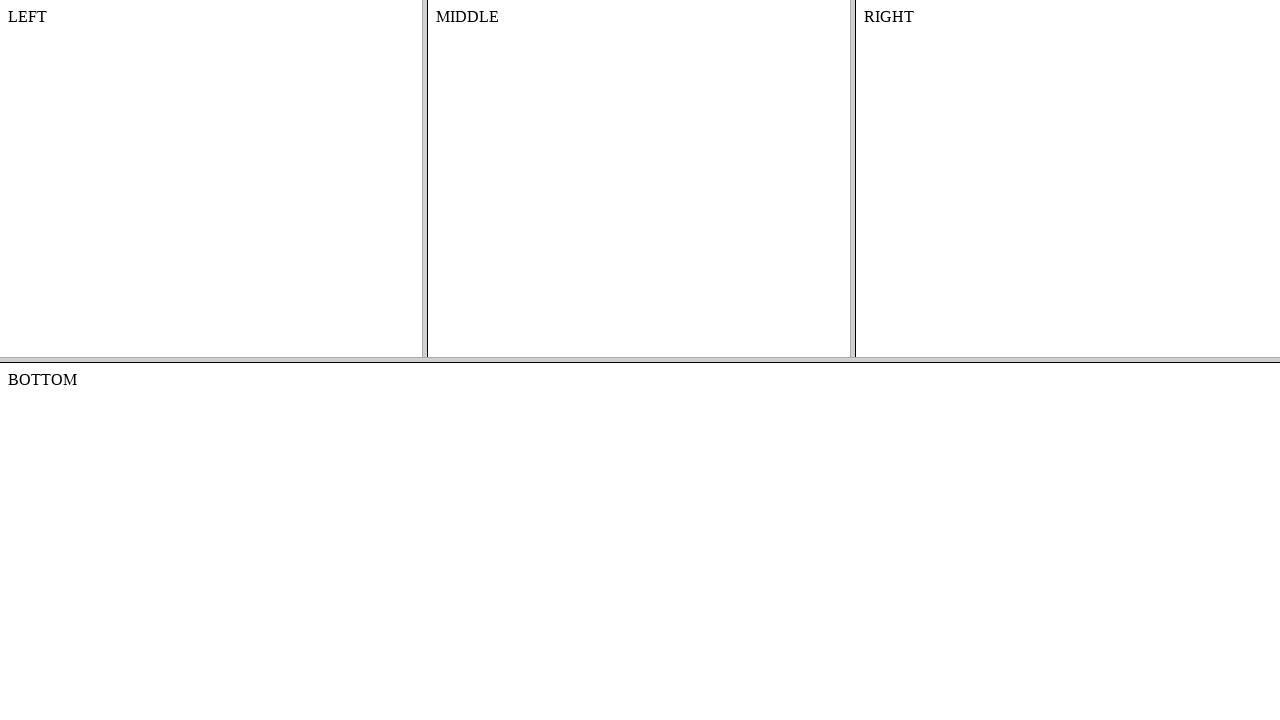

Nested Frames page loaded
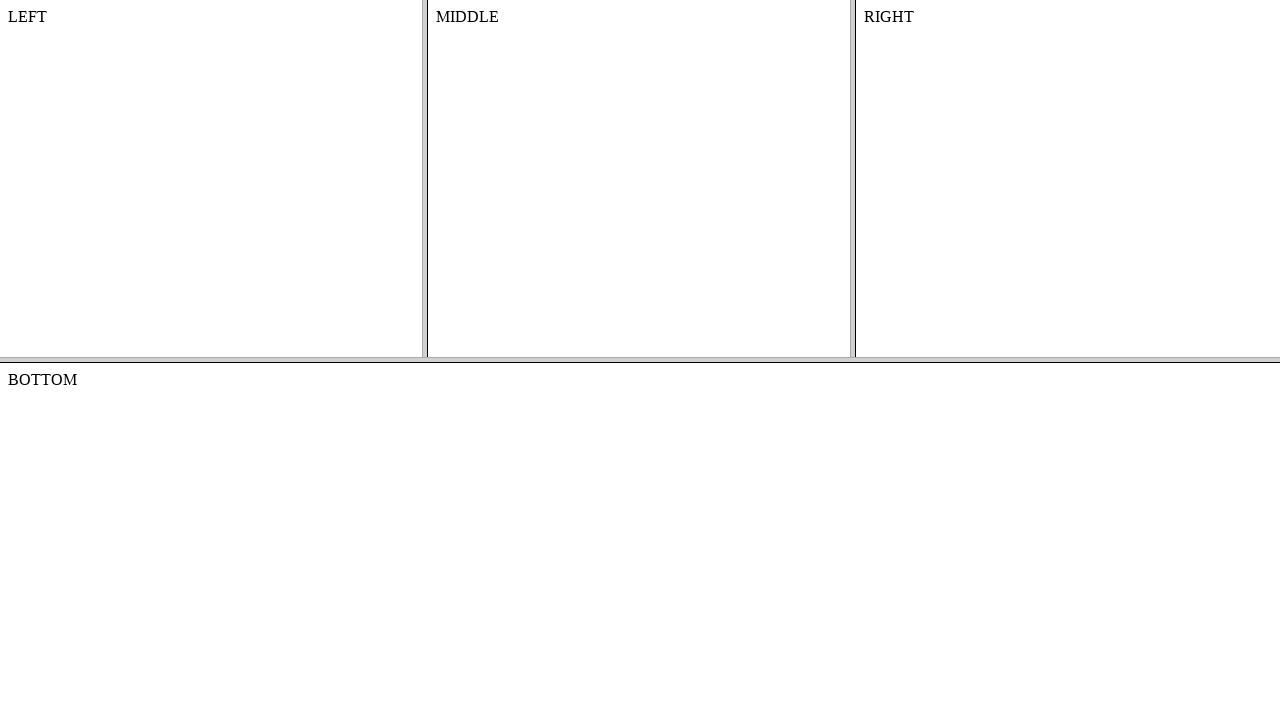

Located top frame with name 'frame-top'
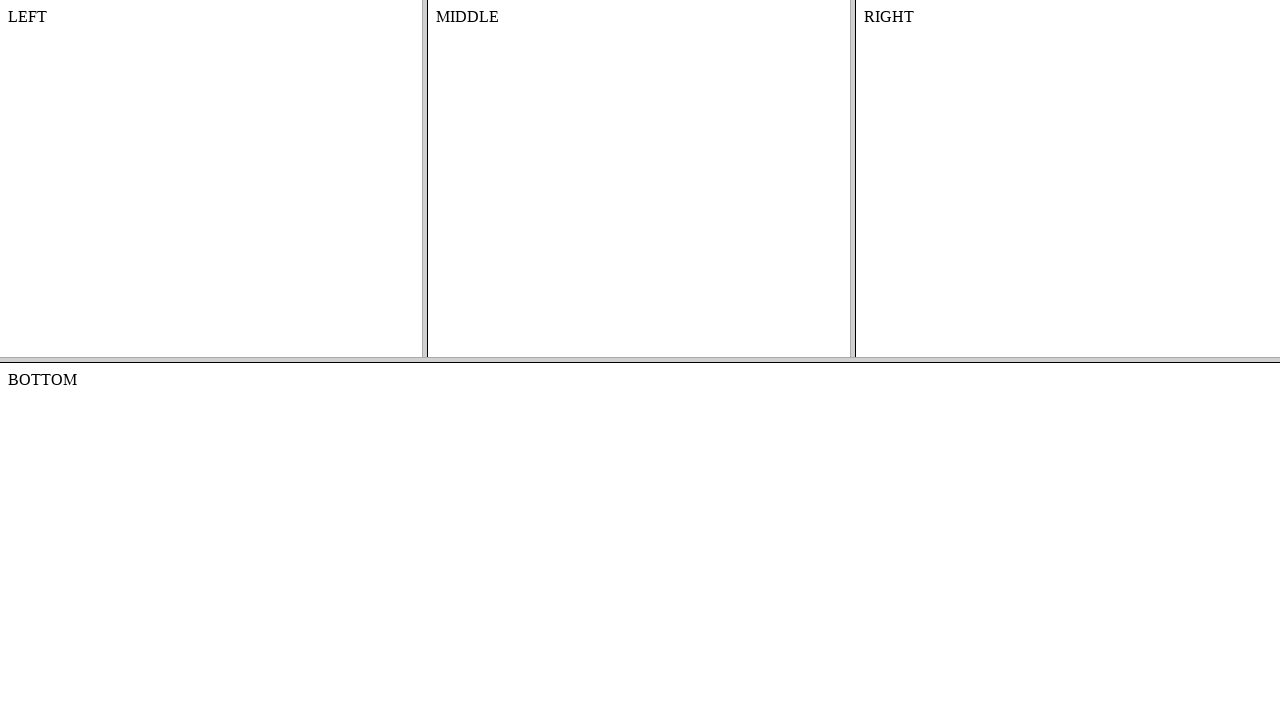

Located middle frame with name 'frame-middle' inside top frame
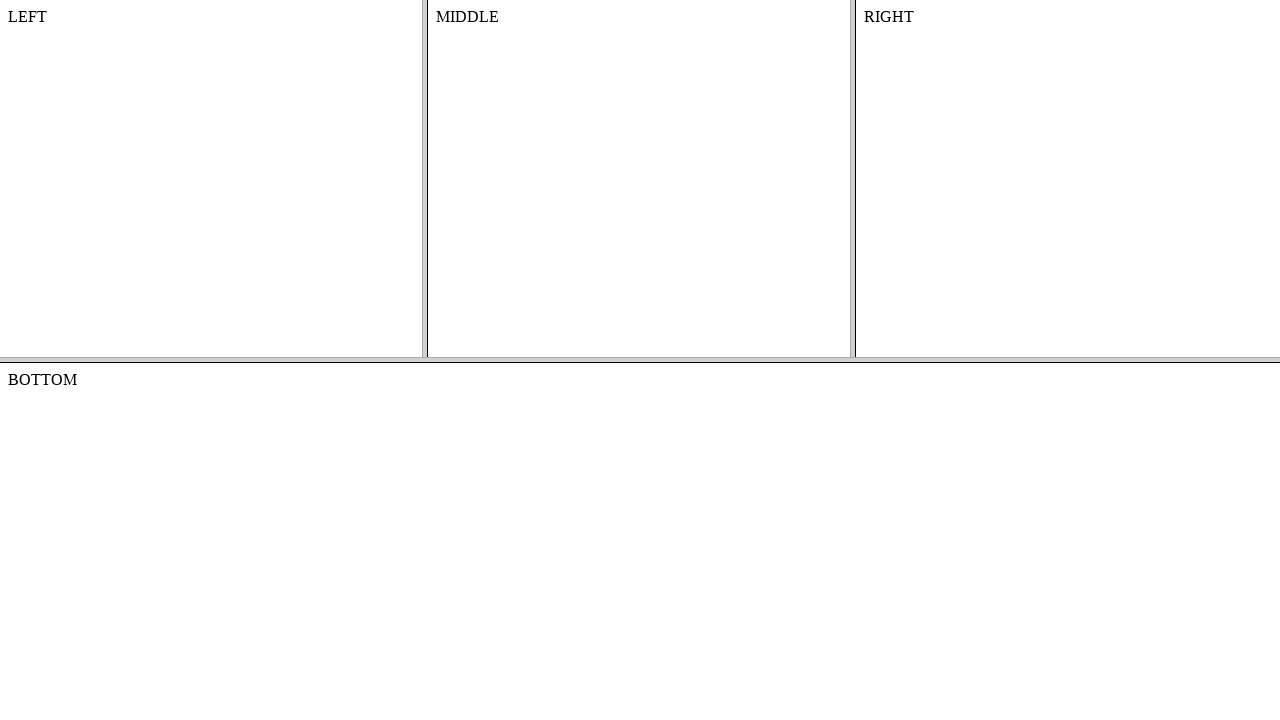

Middle frame content element with id 'content' is visible and accessible
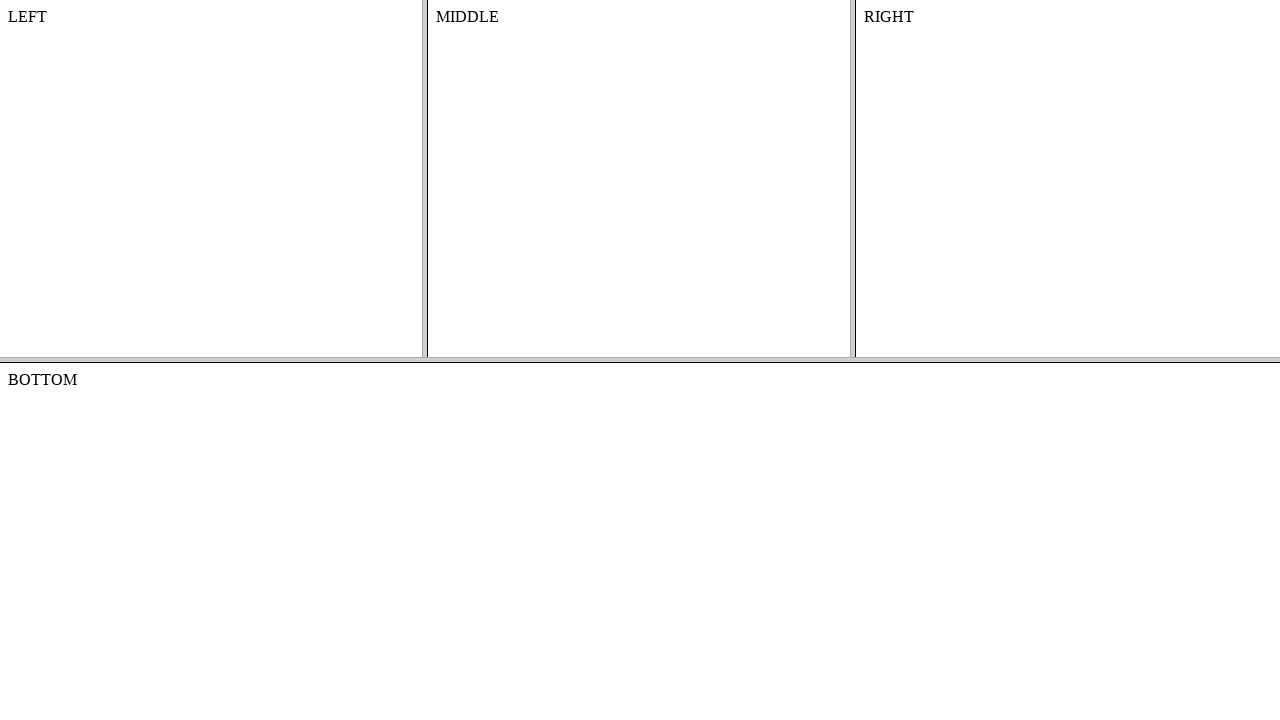

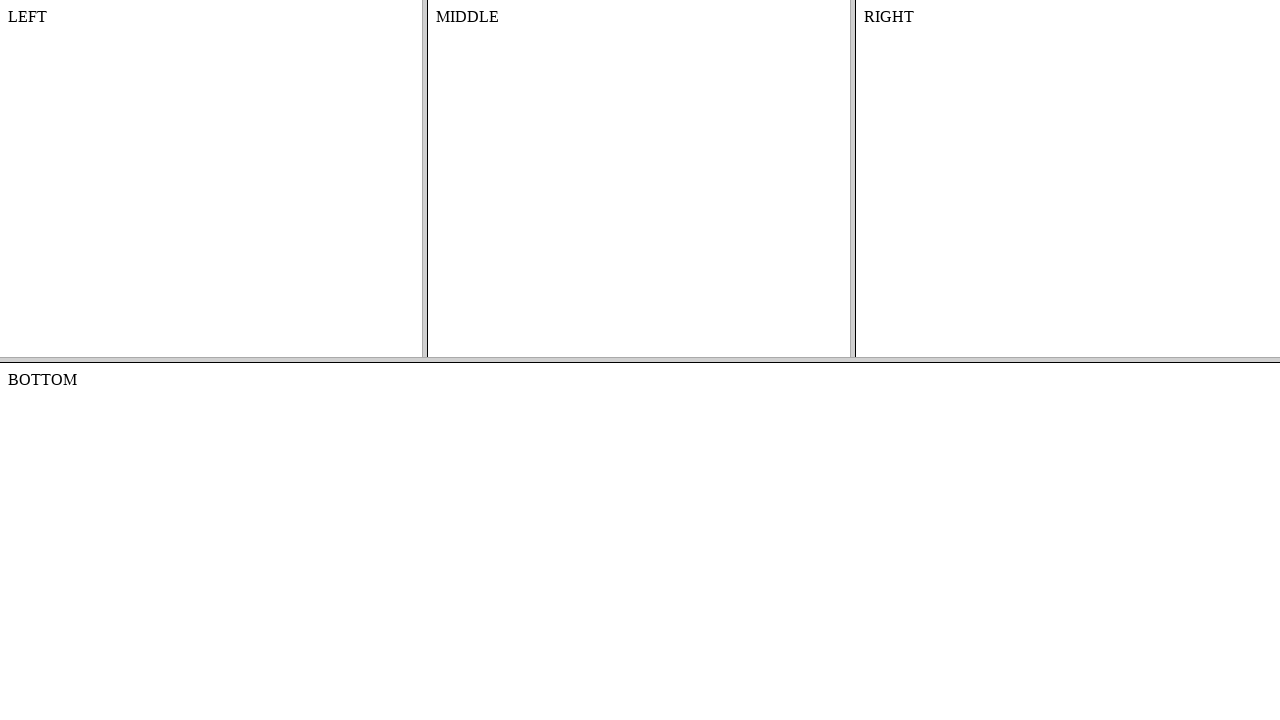